Tests a math quiz page by reading two numbers, calculating their sum, selecting the result from a dropdown menu, and clicking the submit button.

Starting URL: http://suninjuly.github.io/selects2.html

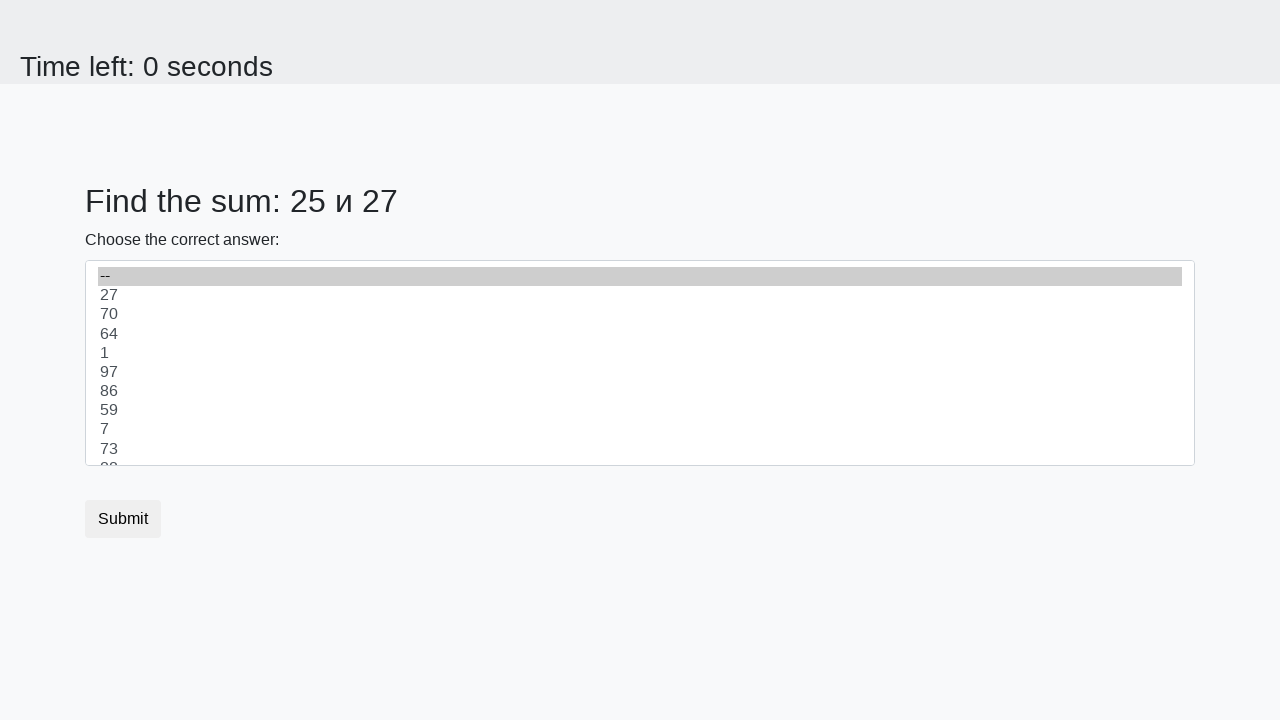

Located first number element (#num1)
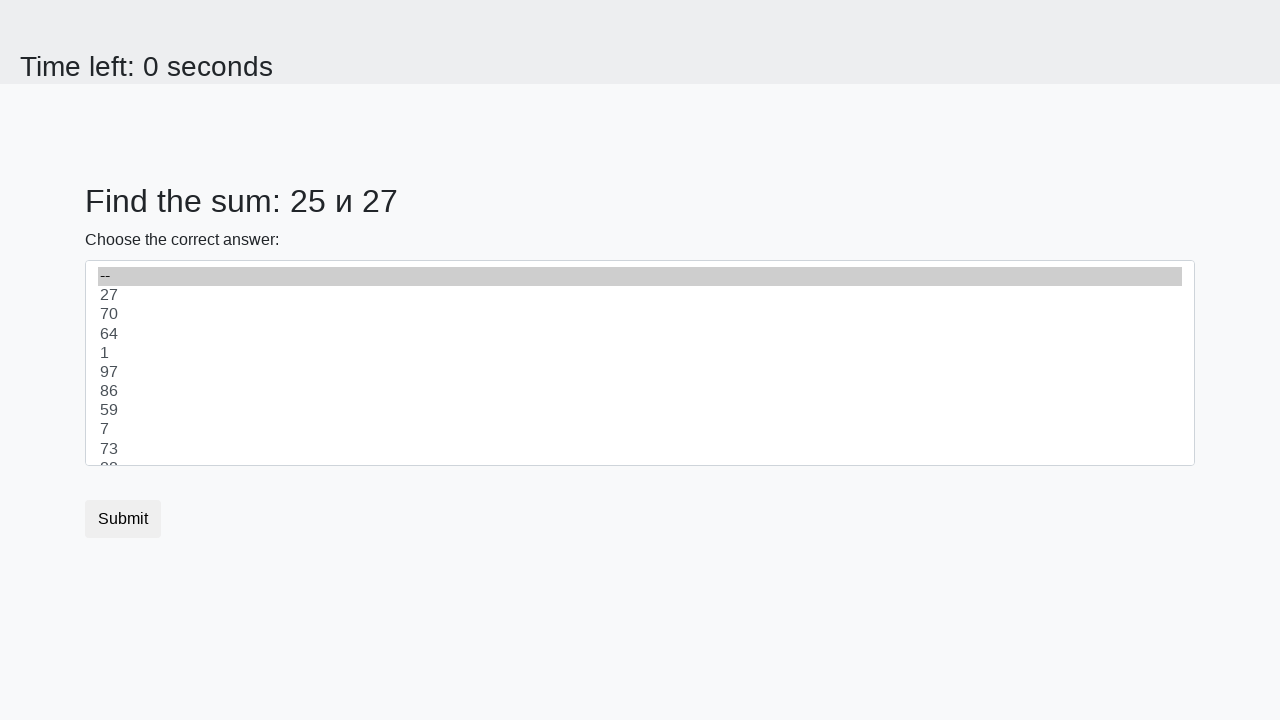

Located second number element (#num2)
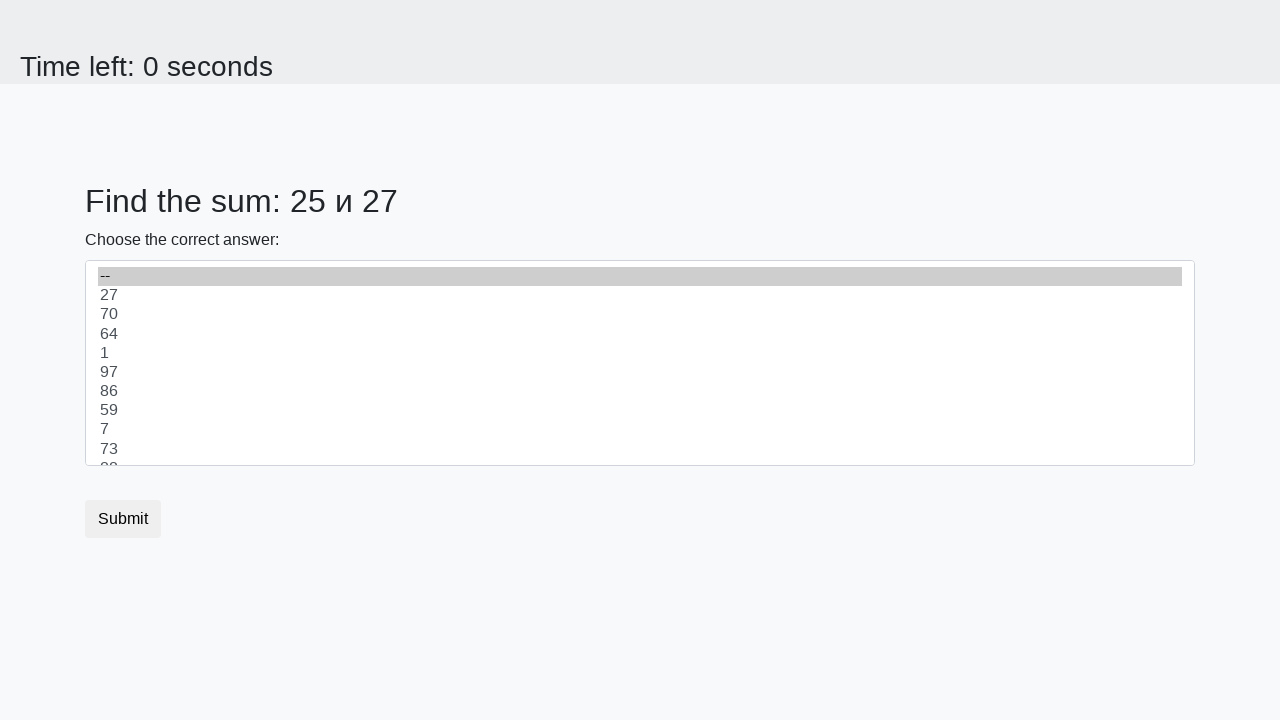

Read first number: 25
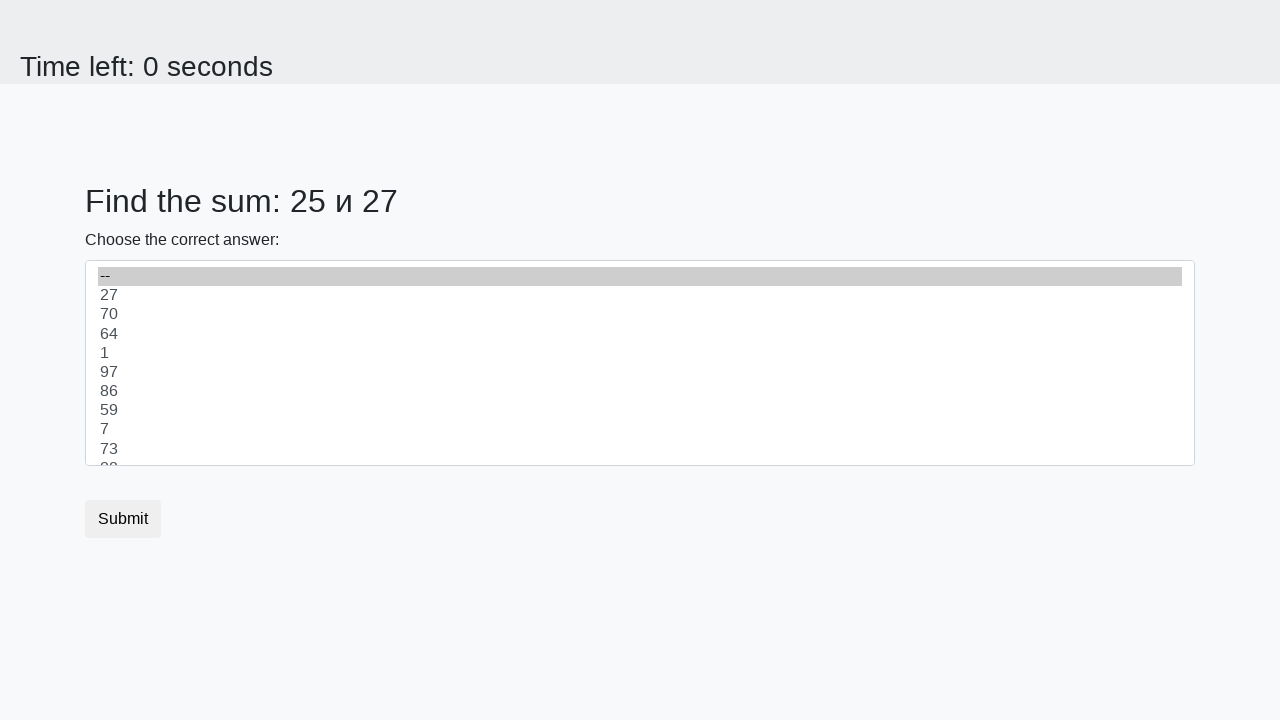

Read second number: 27
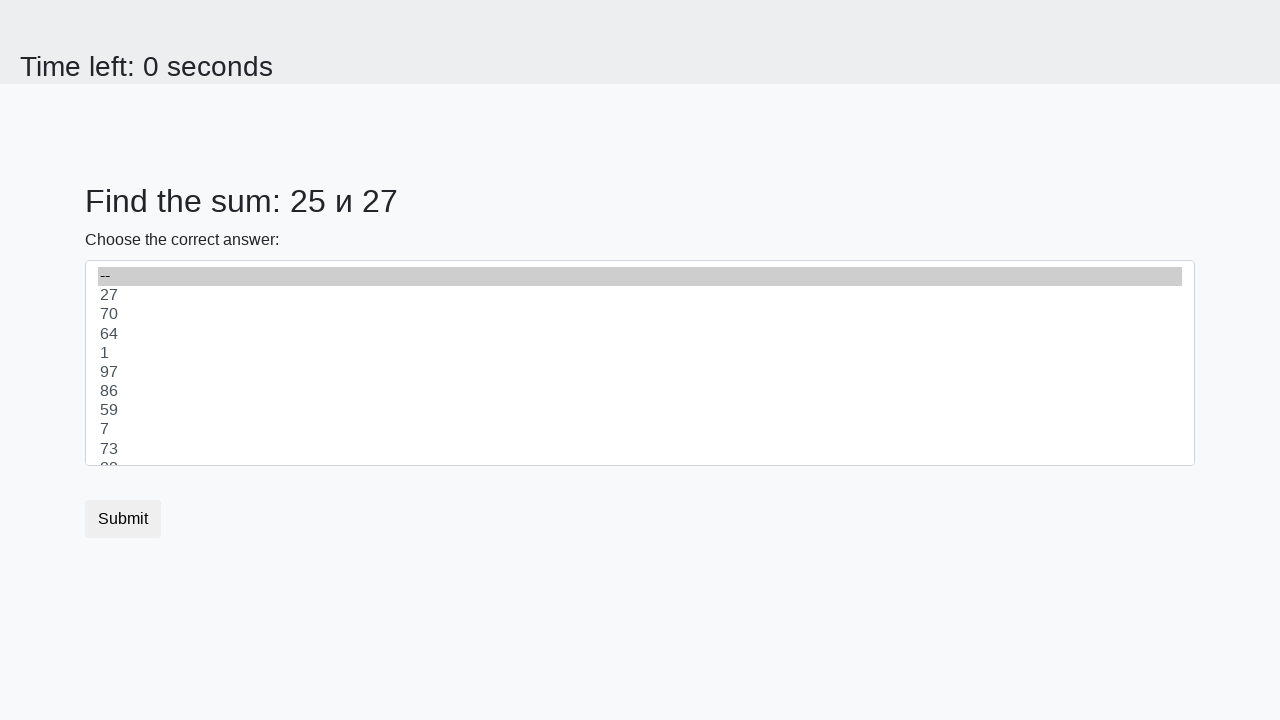

Calculated sum: 25 + 27 = 52
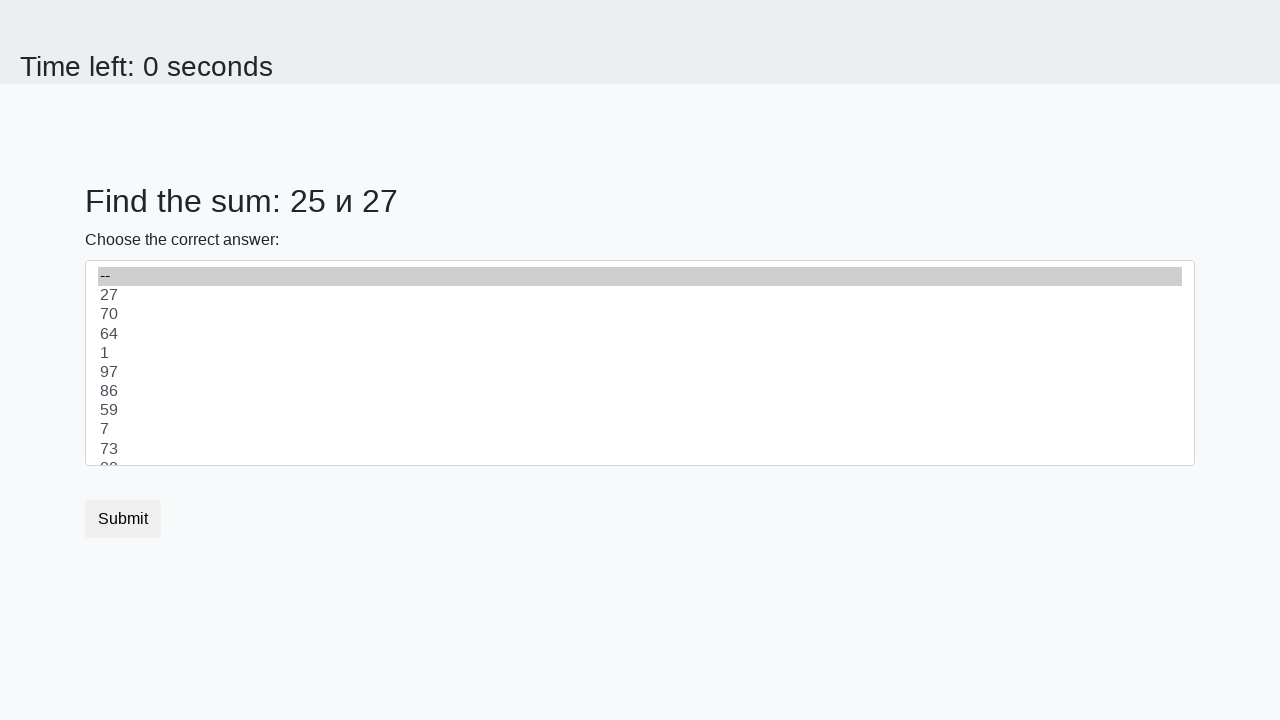

Selected 52 from dropdown menu on select
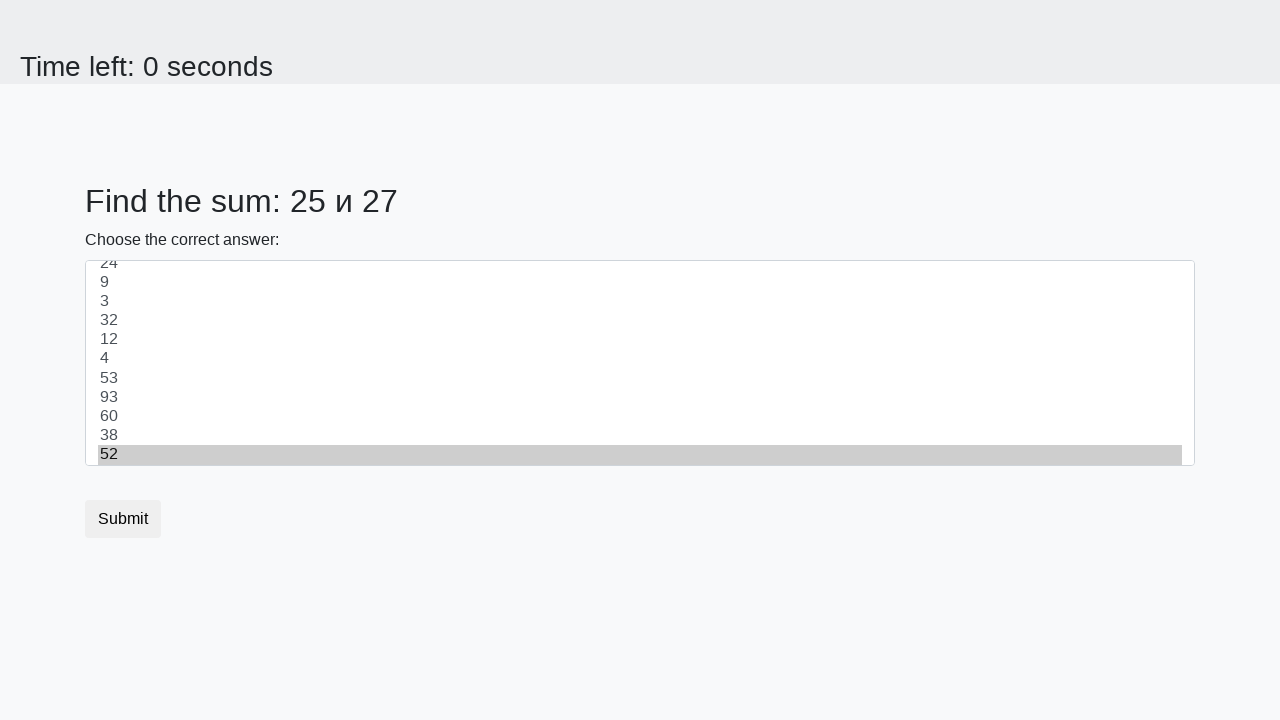

Clicked submit button at (123, 519) on button
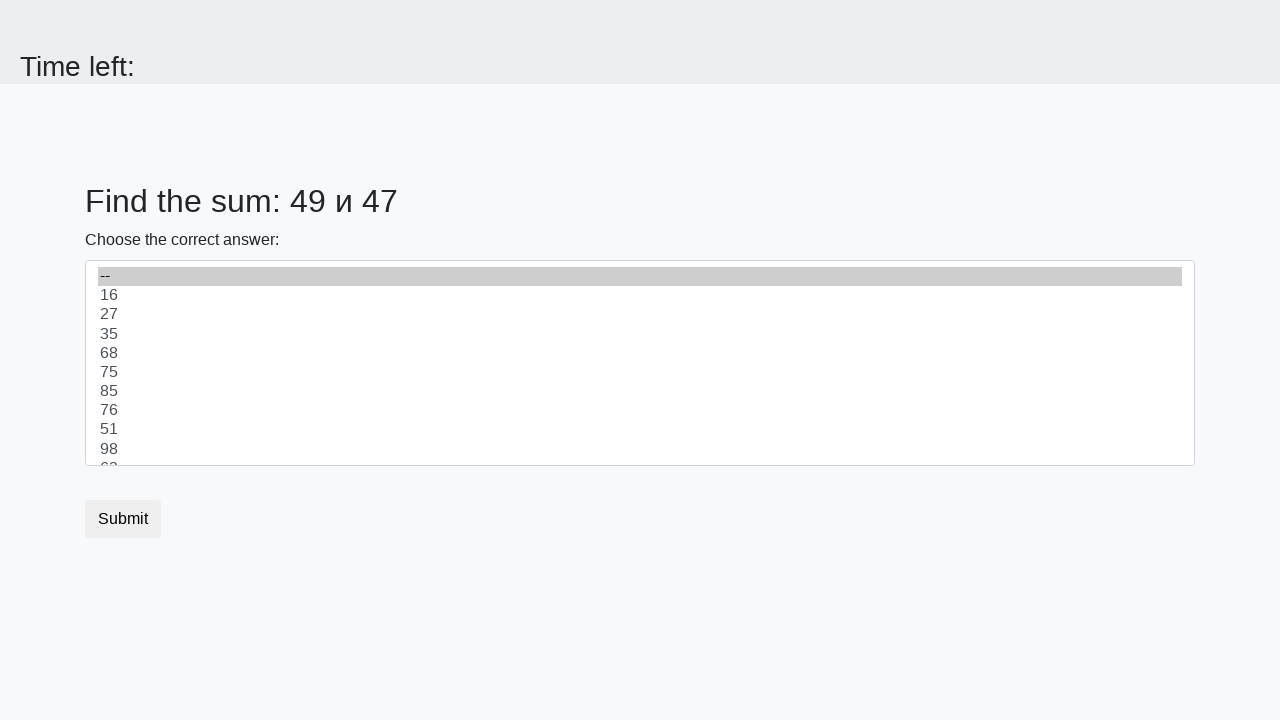

Waited for result processing (1000ms)
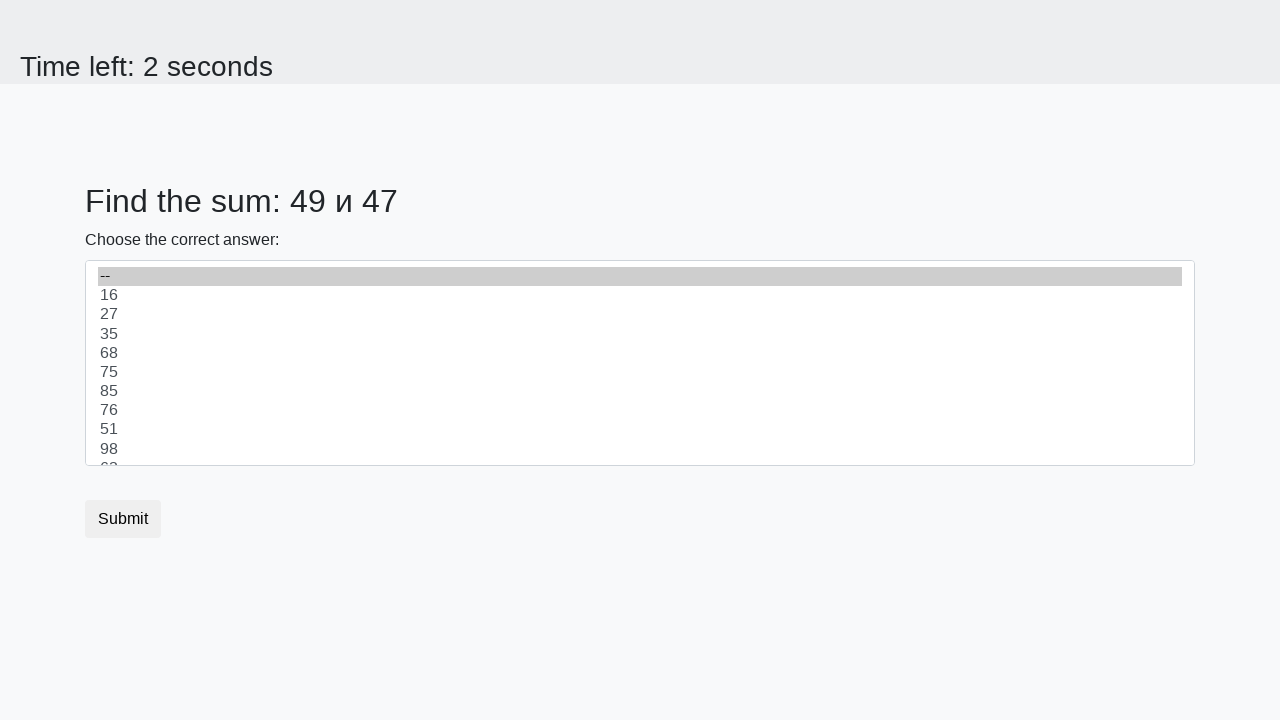

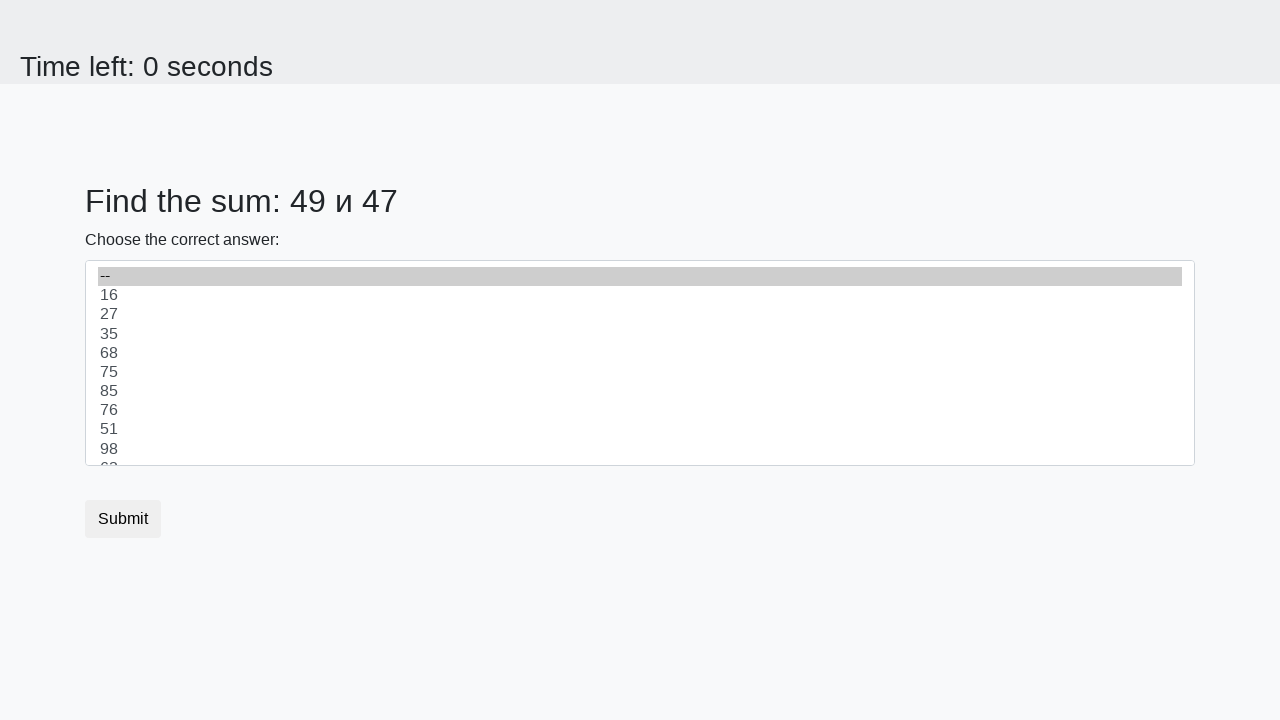